Tests interaction with multiple iframe elements by switching between frames, filling a form field, clicking buttons and checkboxes across different frames

Starting URL: https://speedwaytech.co.in/testing/frames/frames.html

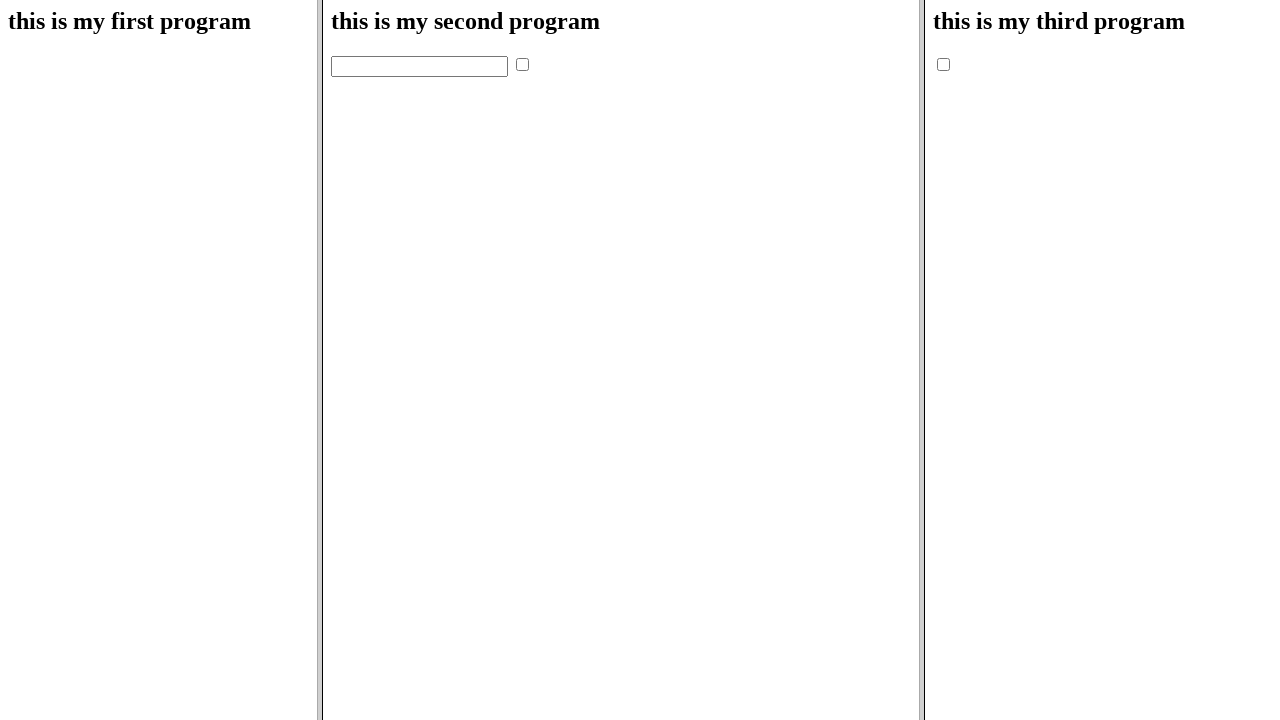

Switched to frame2
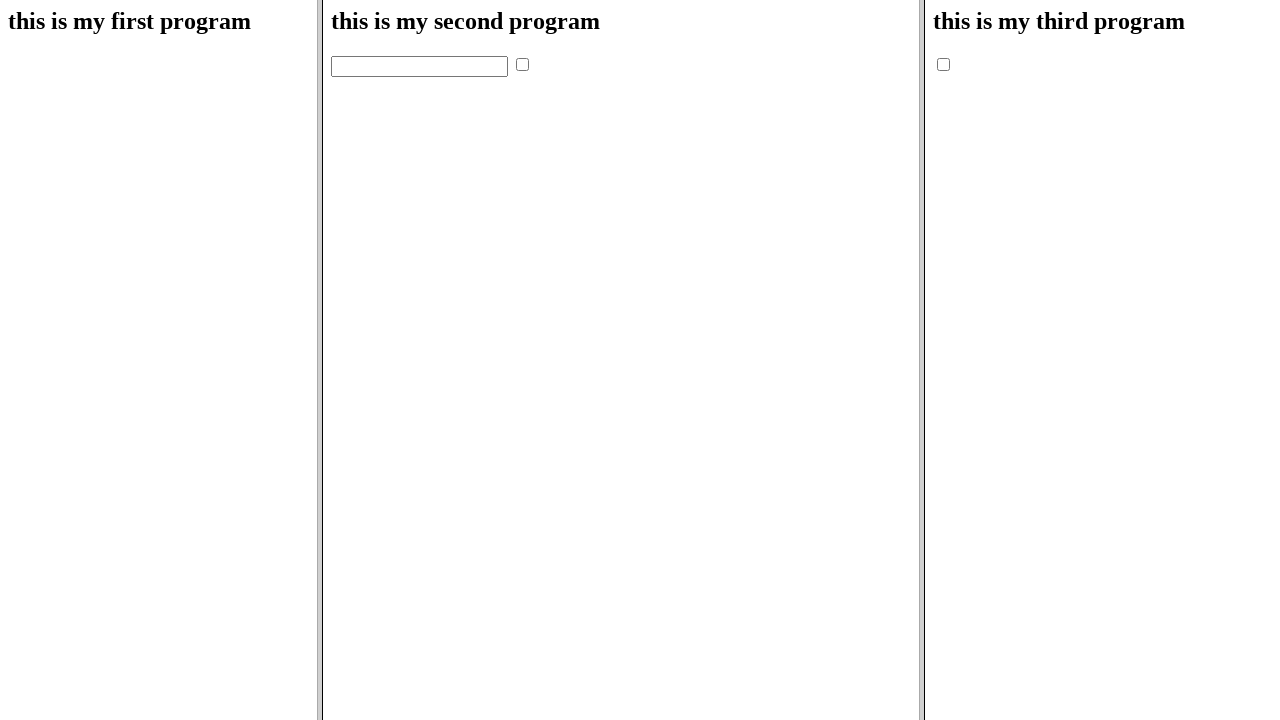

Filled name field in frame2 with 'sangam' on input[name='name1']
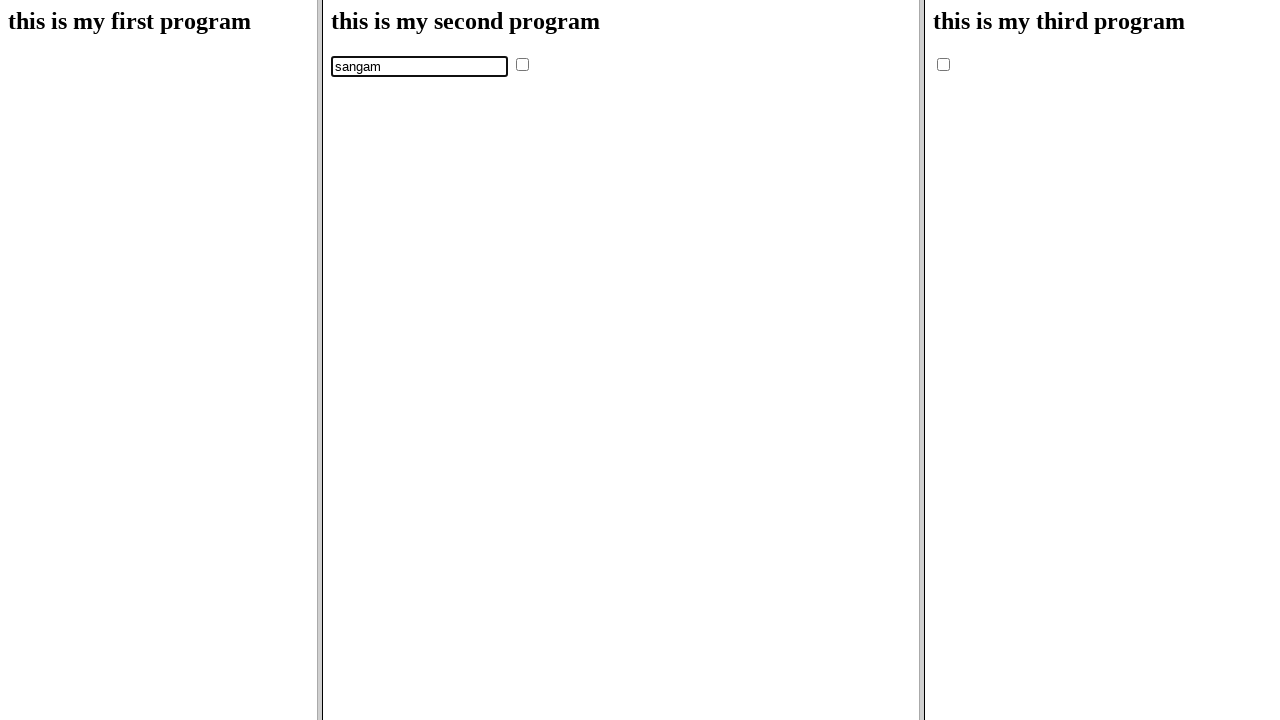

Clicked rep button in frame2 at (522, 64) on input[name='rep']
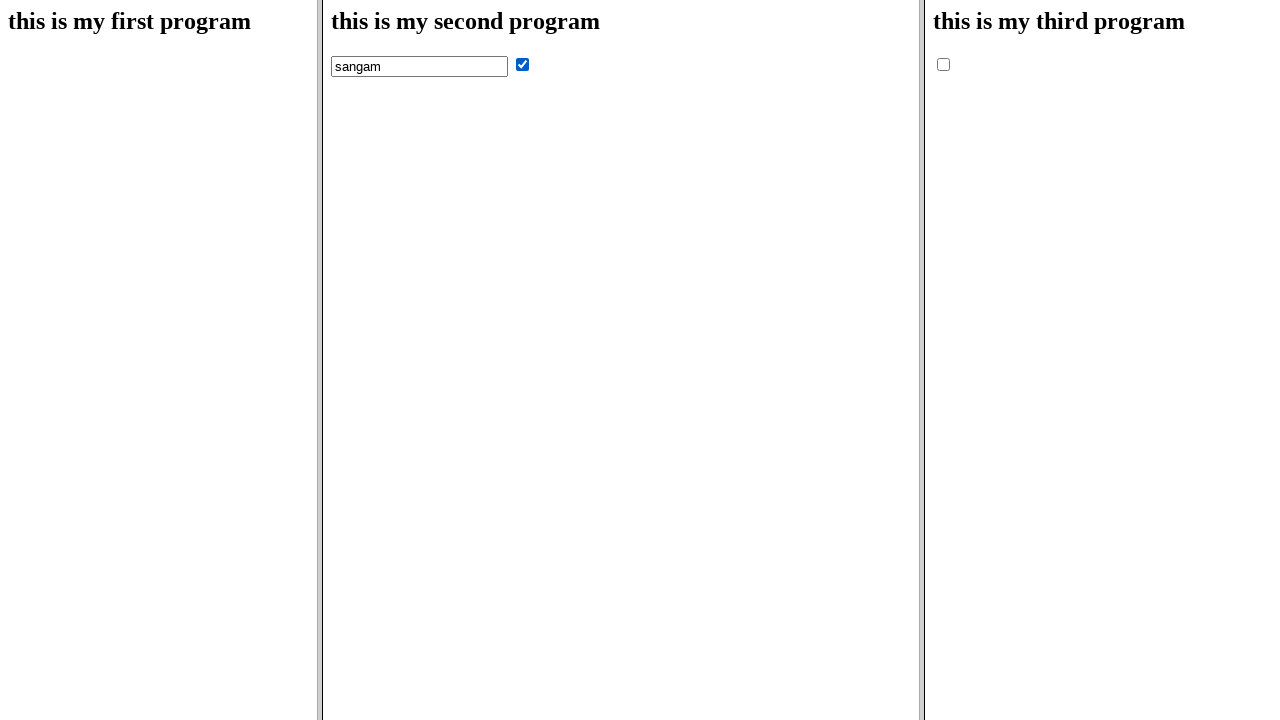

Located frame3 element using xpath selector
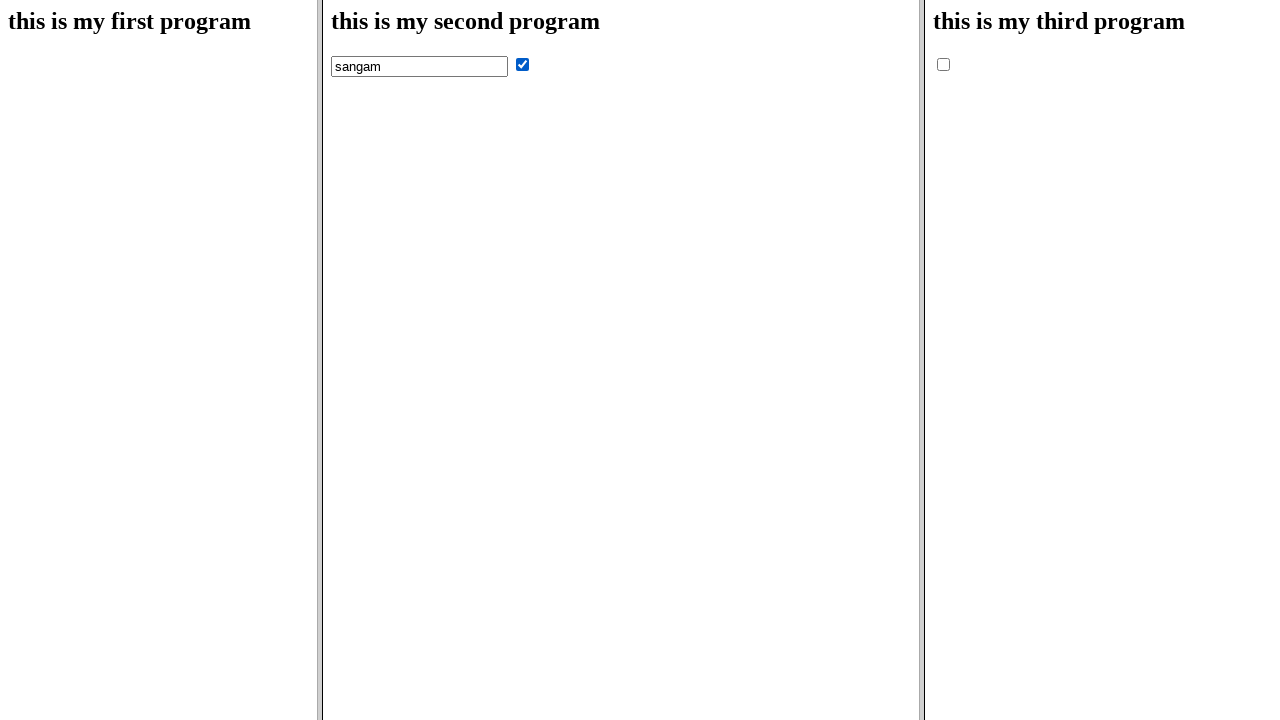

Switched to frame3
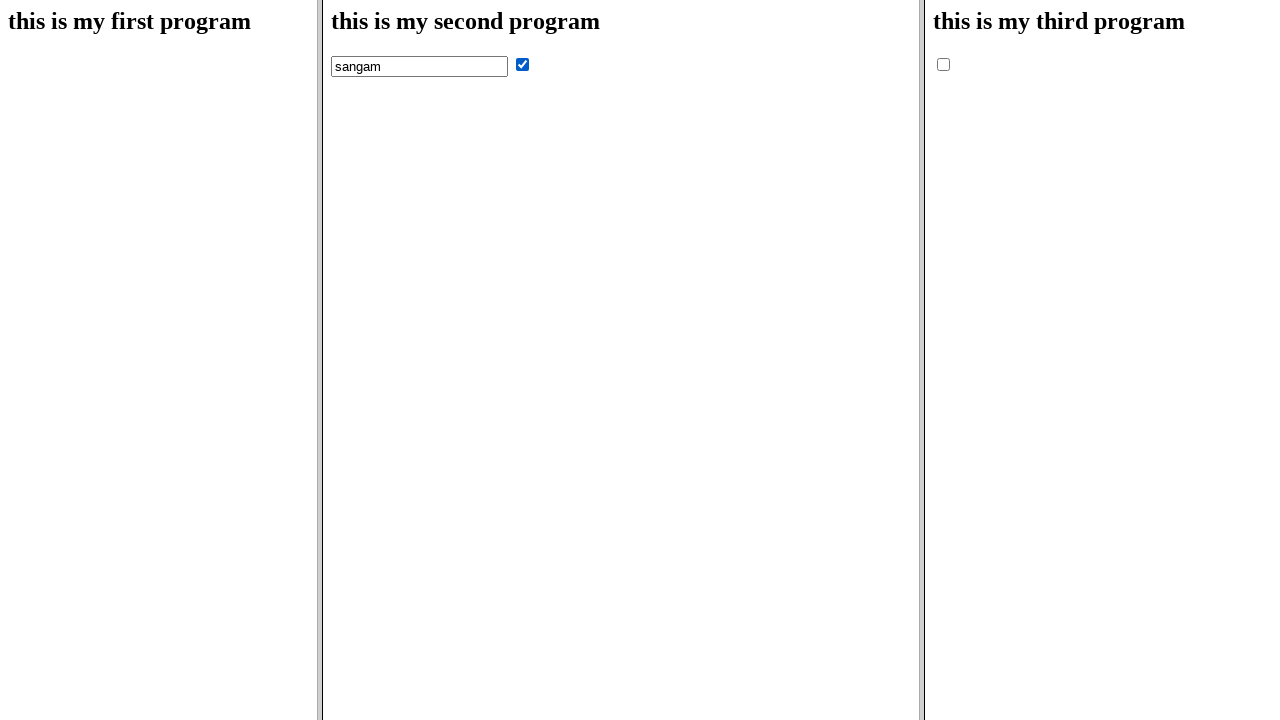

Clicked checkbox in frame3 at (944, 64) on input[name='check']
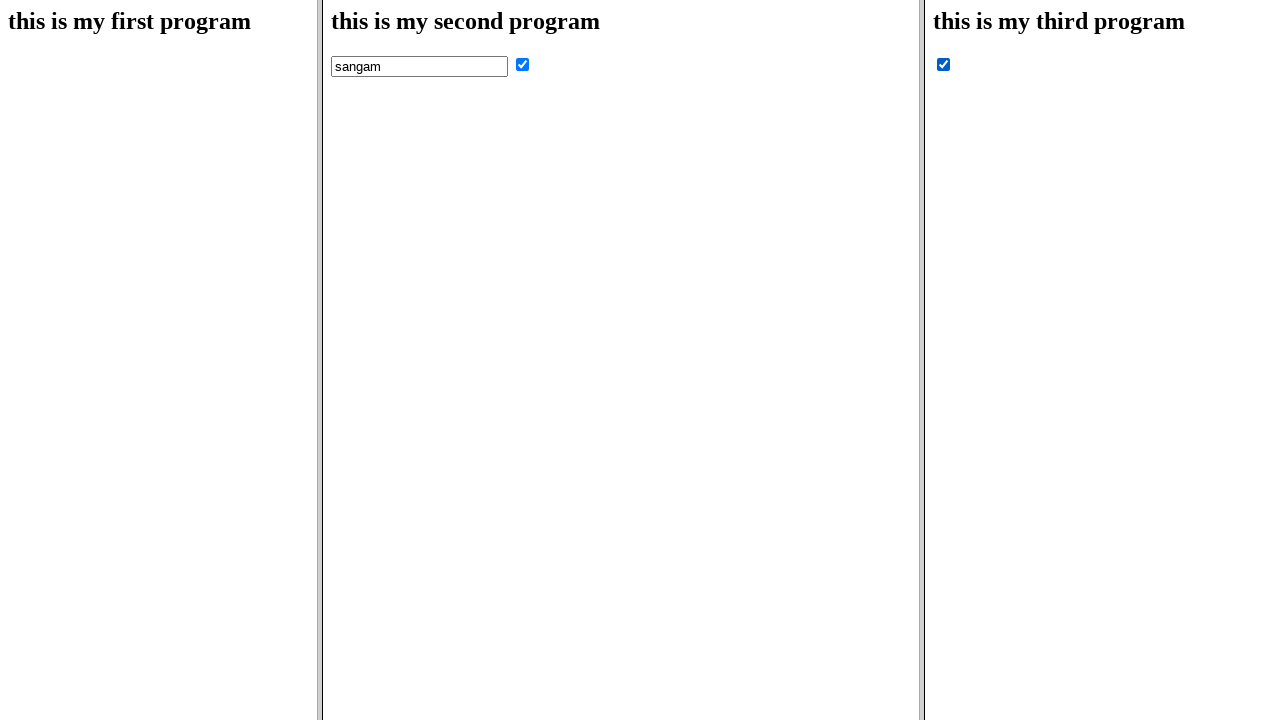

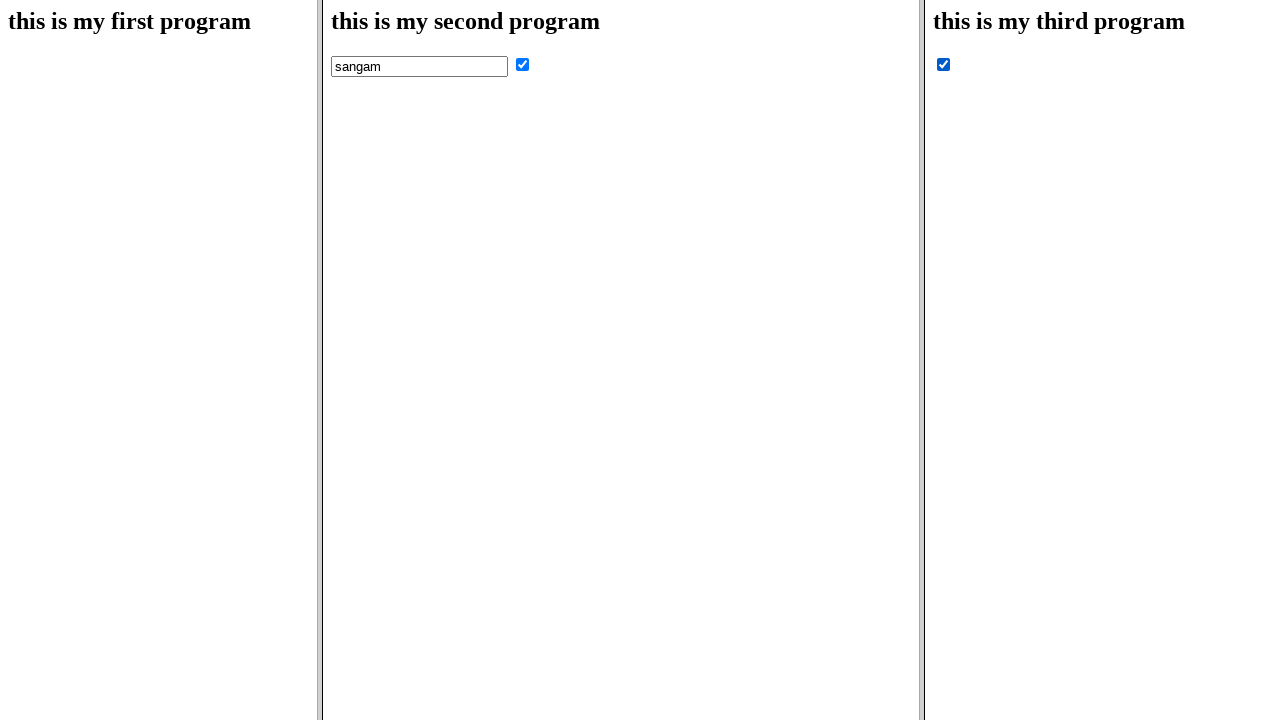